Tests A/B Testing page by clicking the link and verifying the page content including h3 and paragraph text

Starting URL: http://the-internet.herokuapp.com/

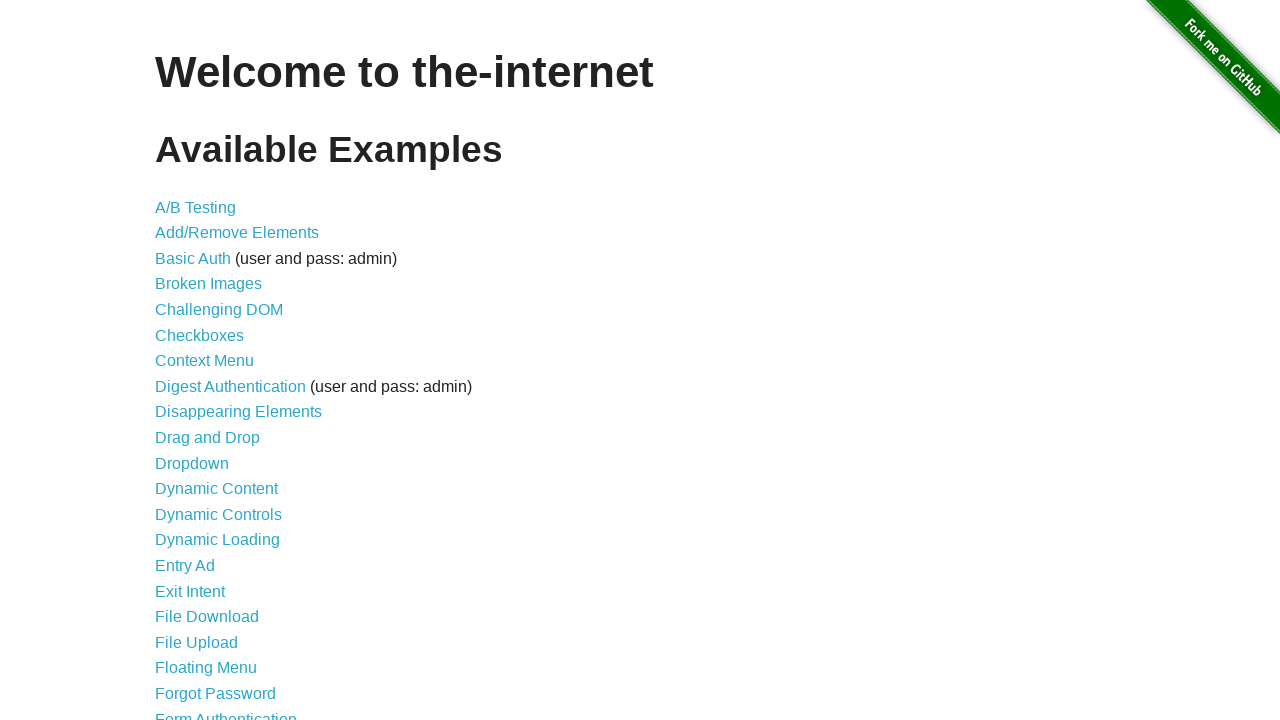

Clicked A/B Testing link at (196, 207) on text=A/B Testing
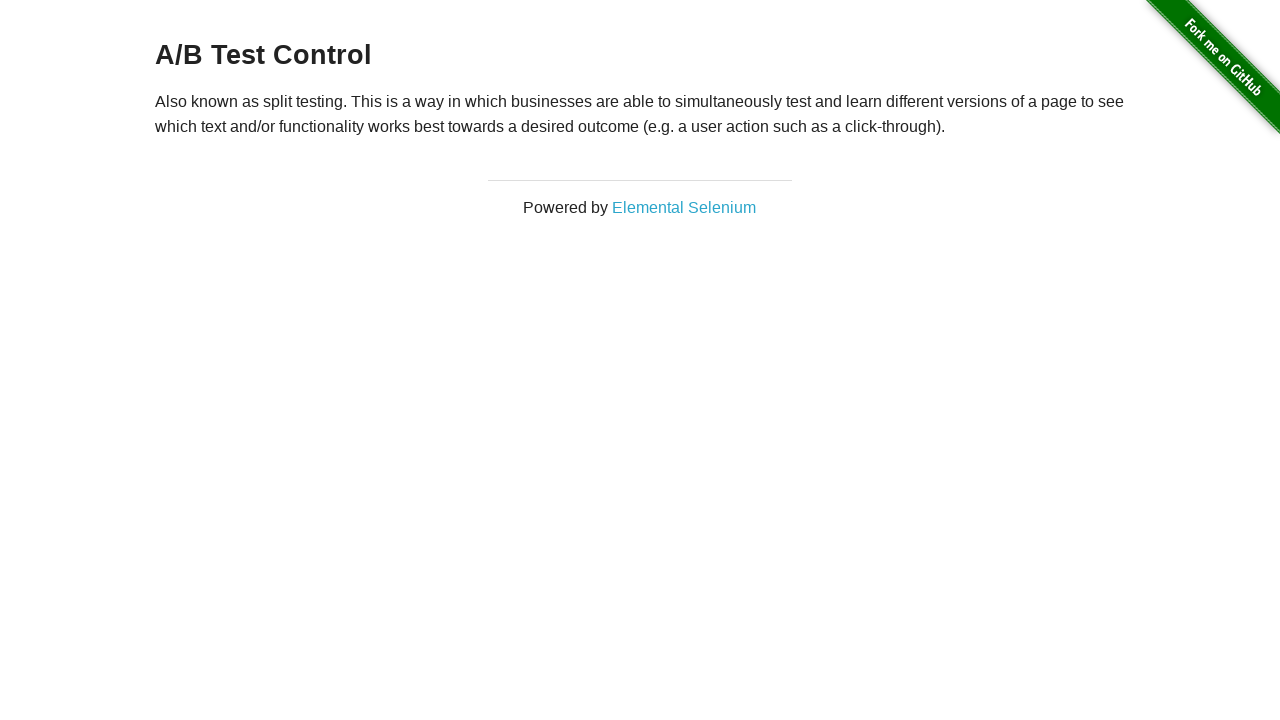

H3 element loaded on A/B Testing page
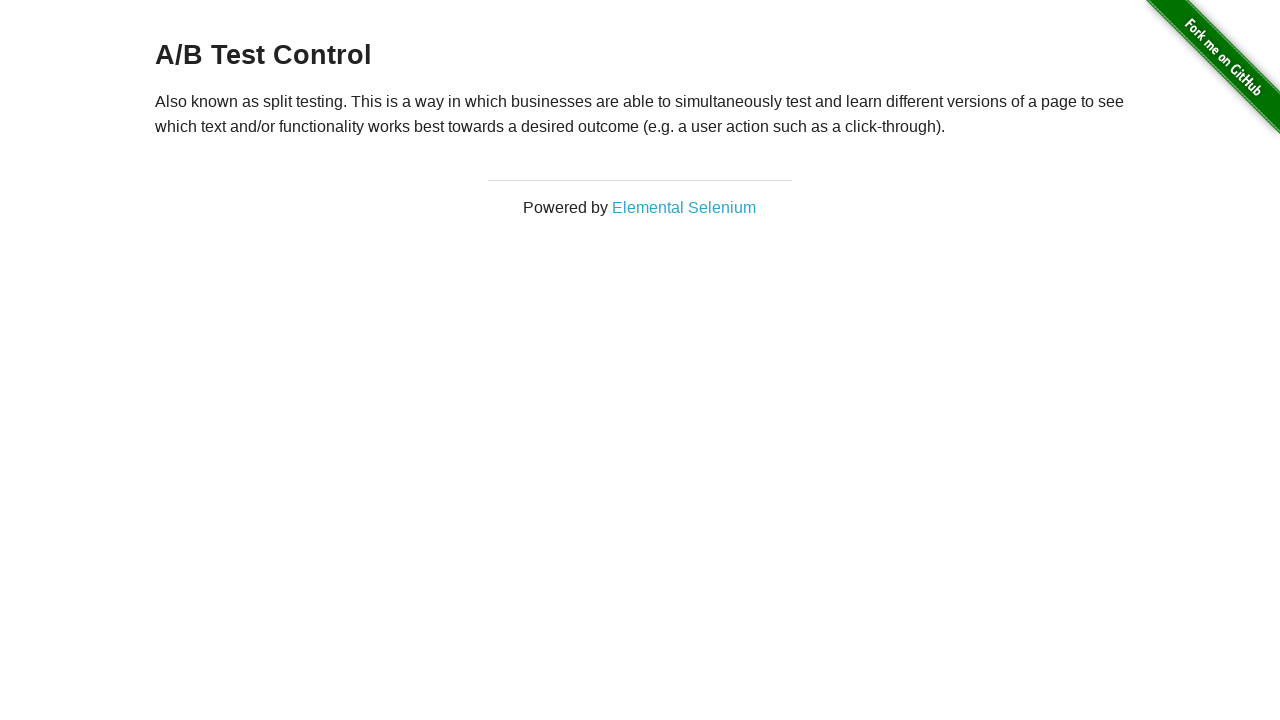

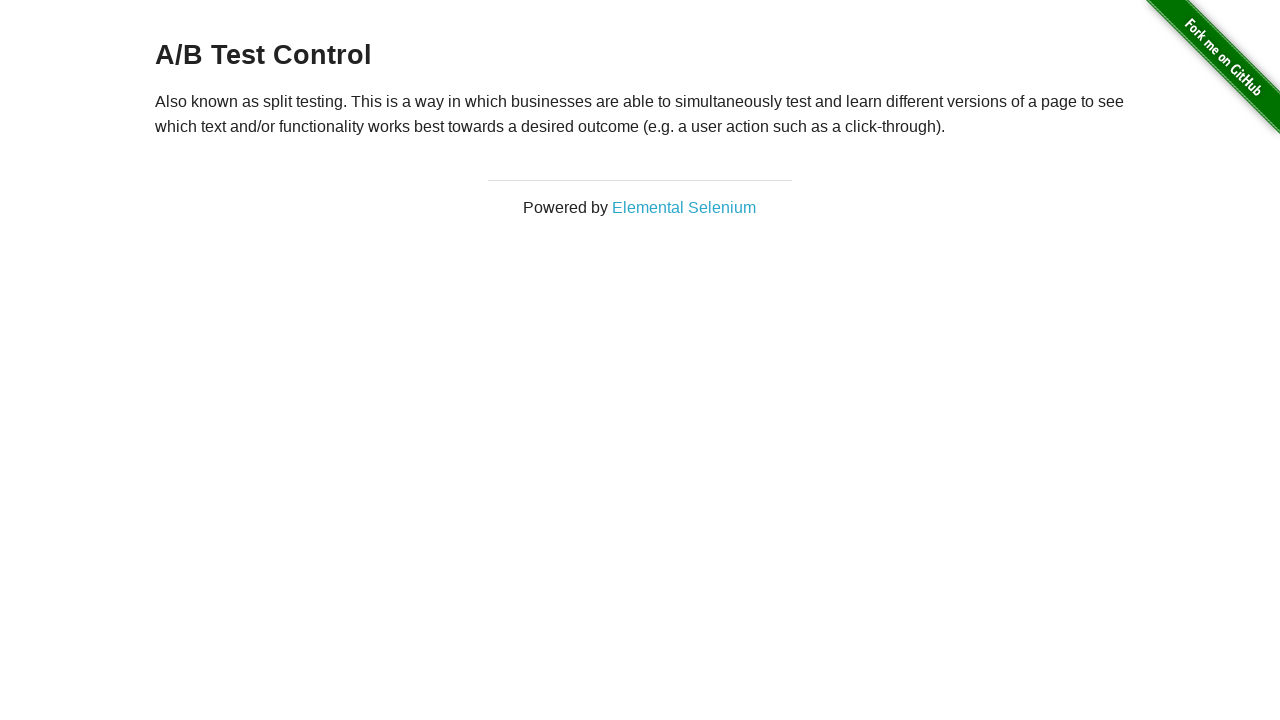